Tests that todo data persists after page reload

Starting URL: https://demo.playwright.dev/todomvc

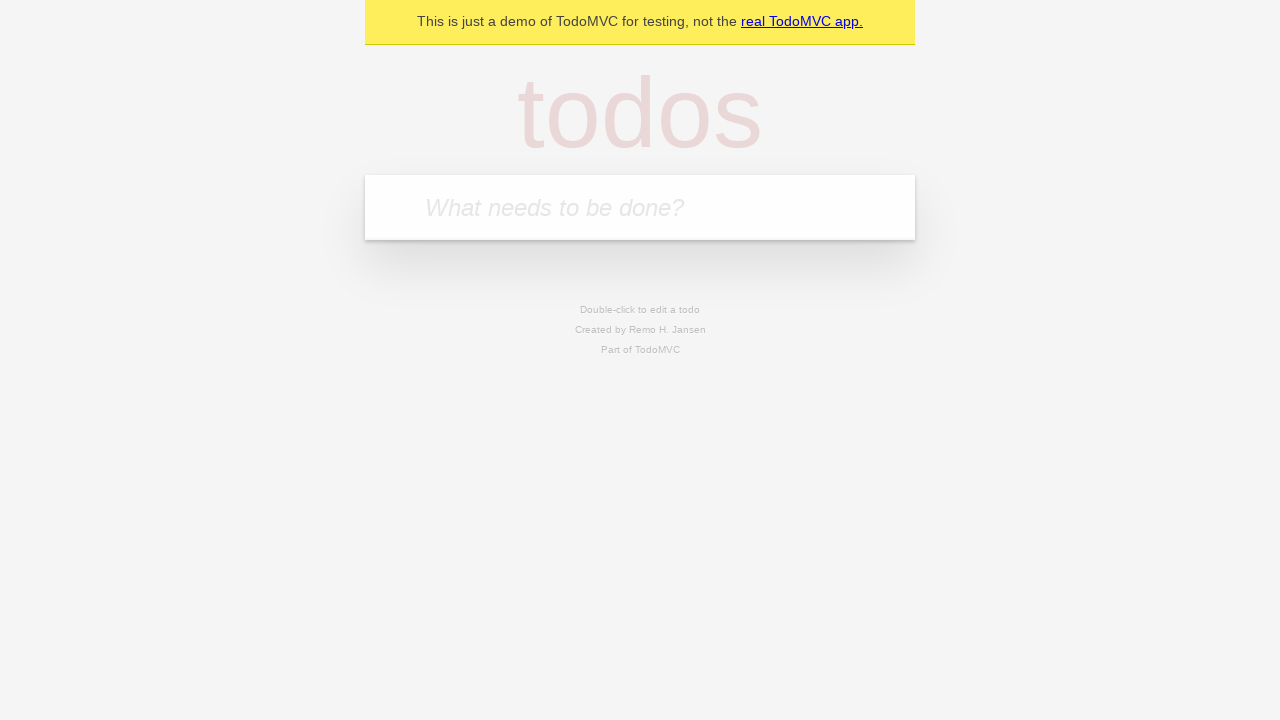

Filled new todo input with 'buy some cheese' on .new-todo
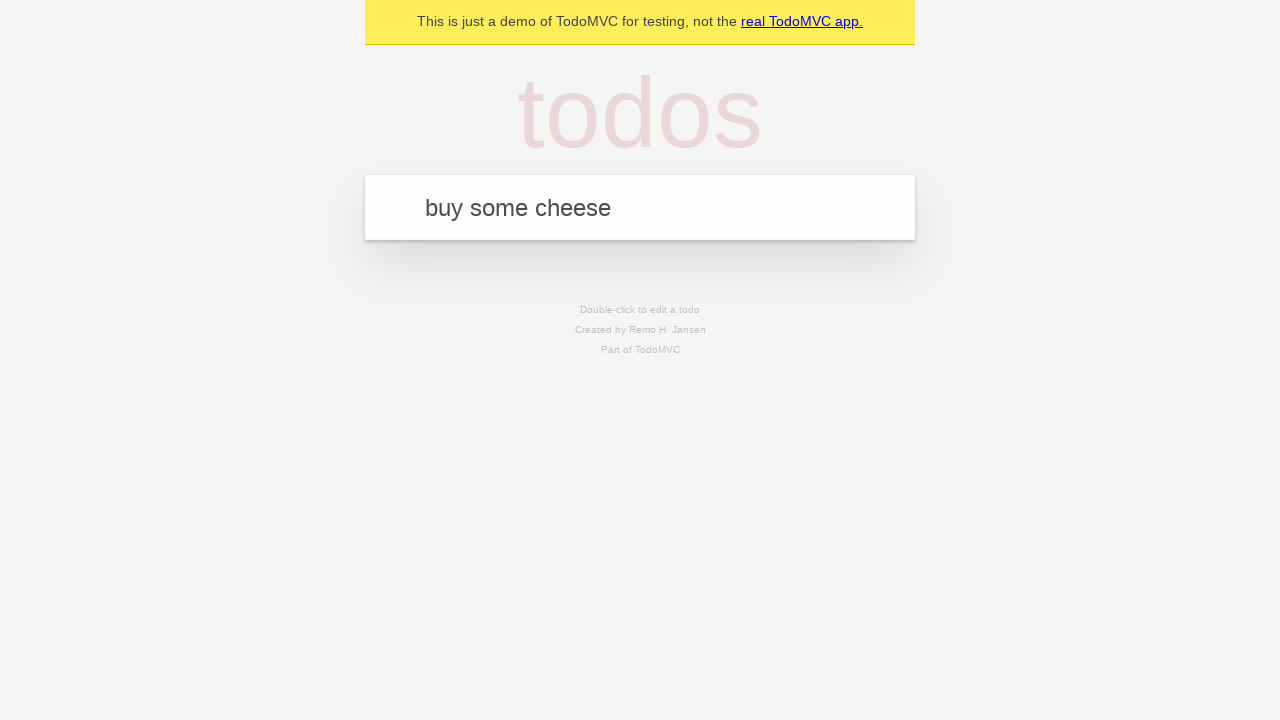

Pressed Enter to create first todo item on .new-todo
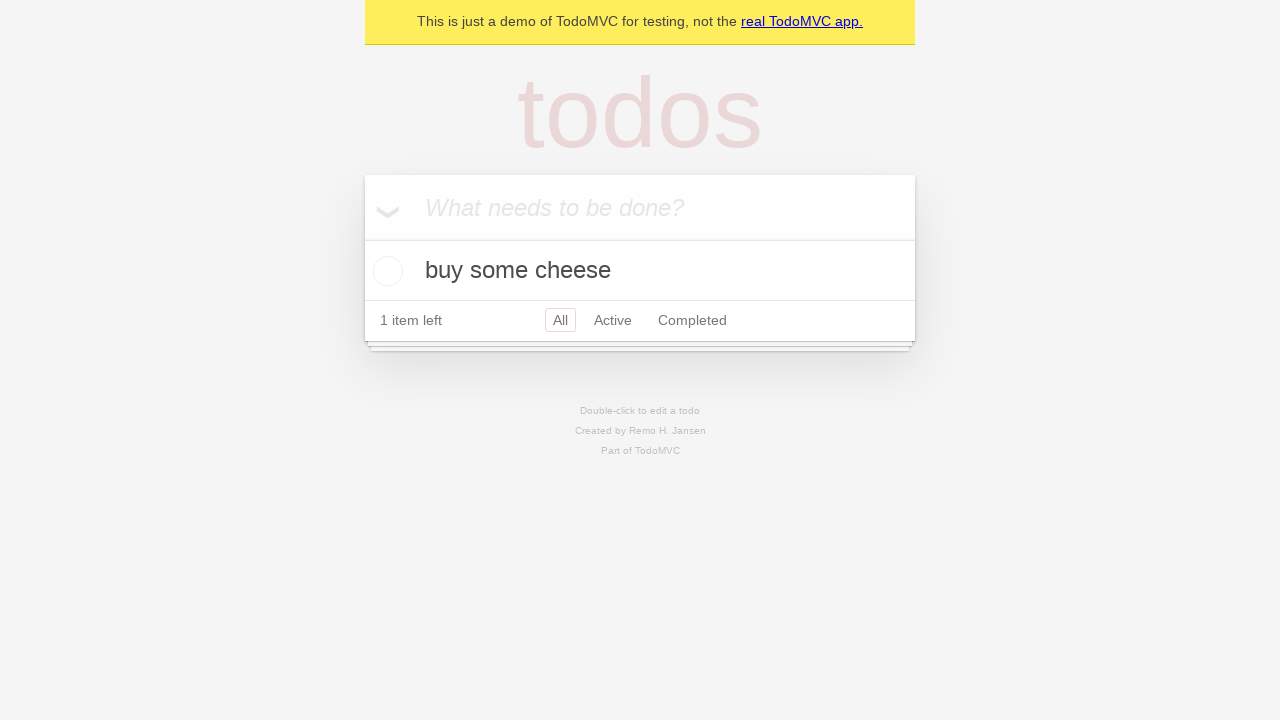

Filled new todo input with 'feed the cat' on .new-todo
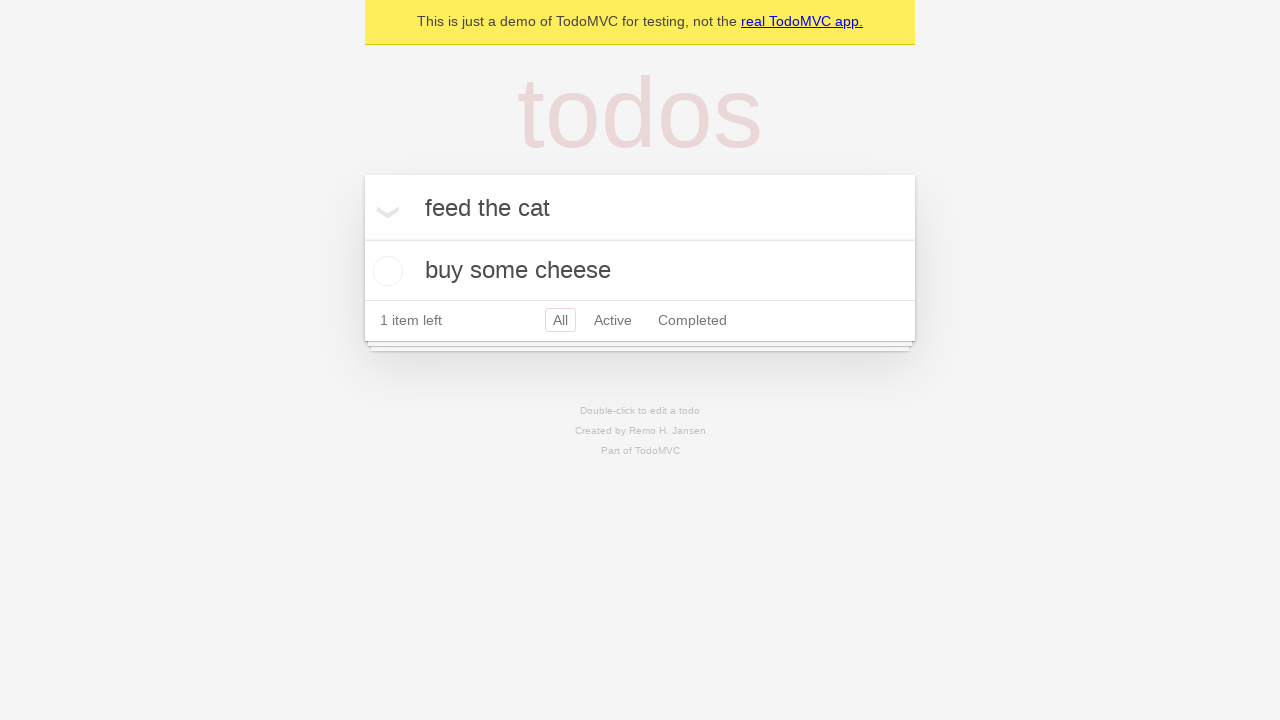

Pressed Enter to create second todo item on .new-todo
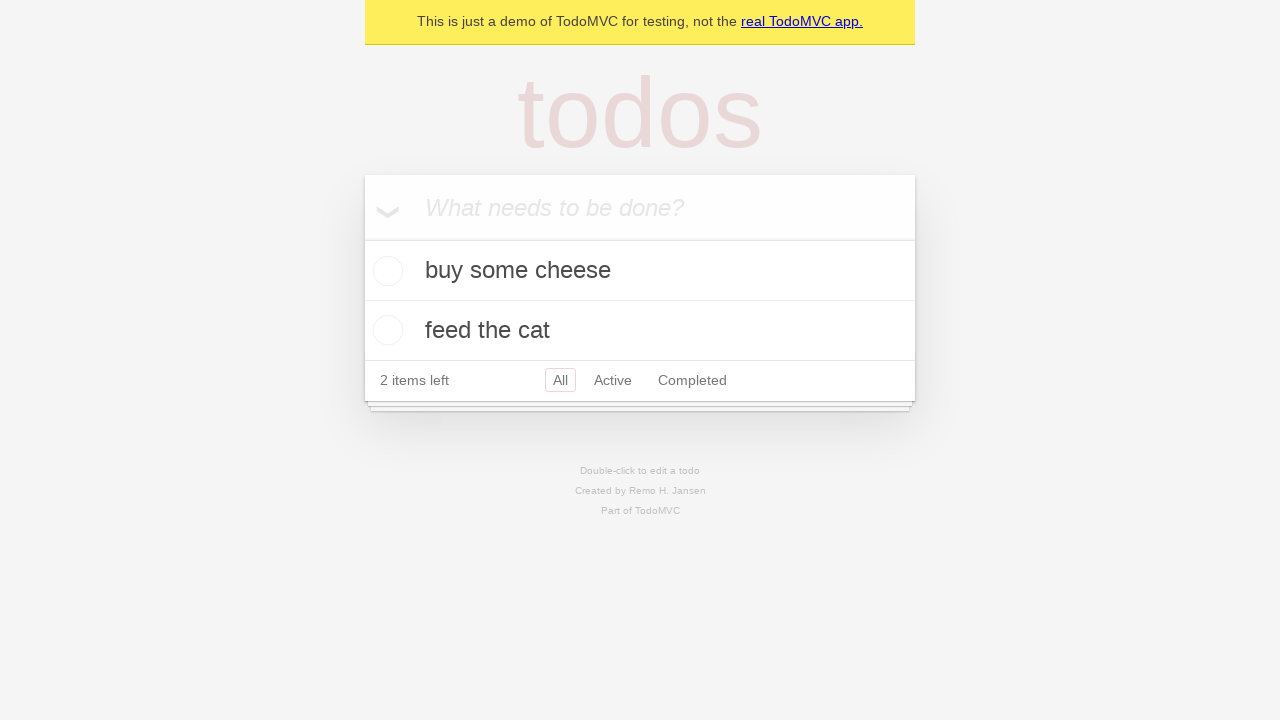

Checked the first todo item as complete at (385, 271) on .todo-list li >> nth=0 >> .toggle
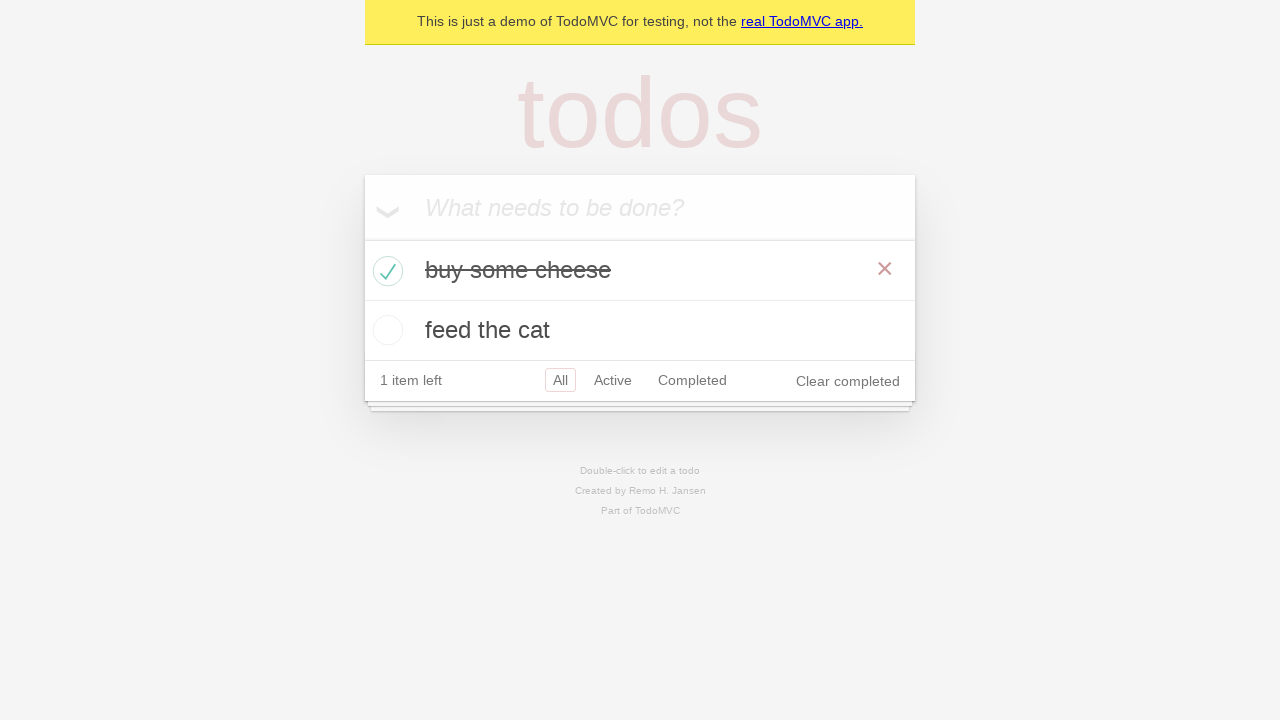

Reloaded the page to test data persistence
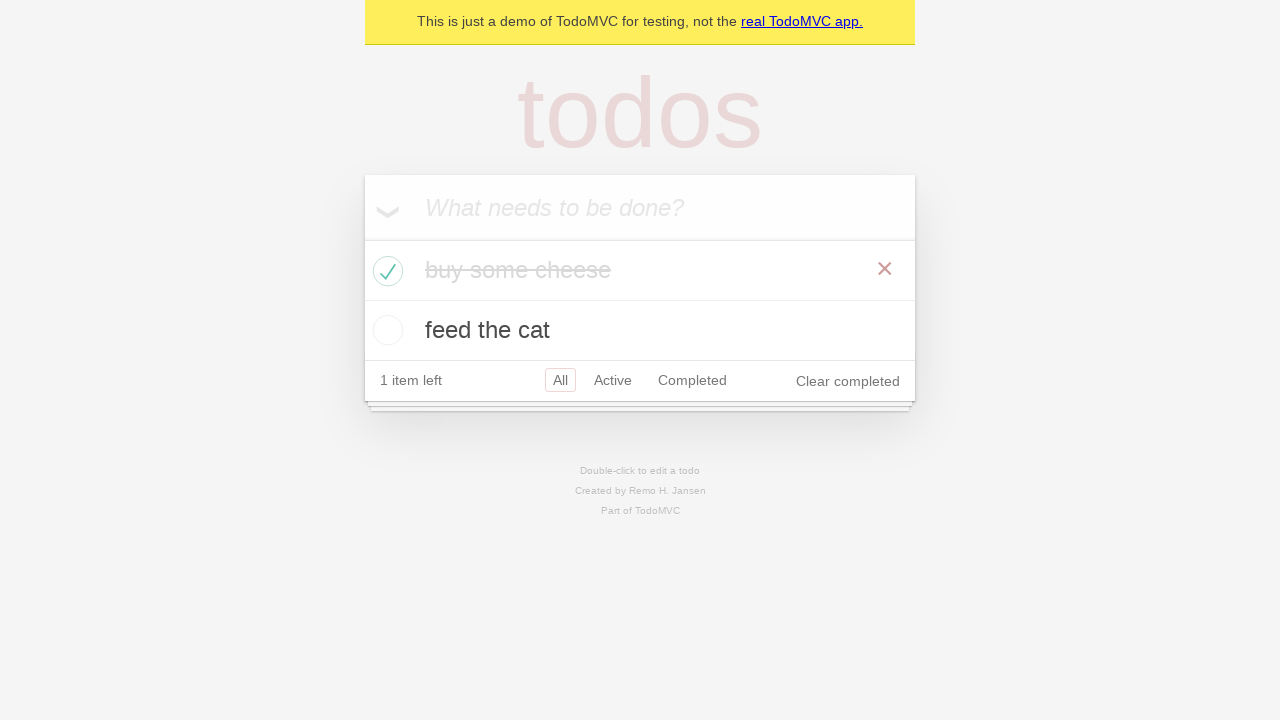

Todo items reappeared after page reload, confirming data persistence
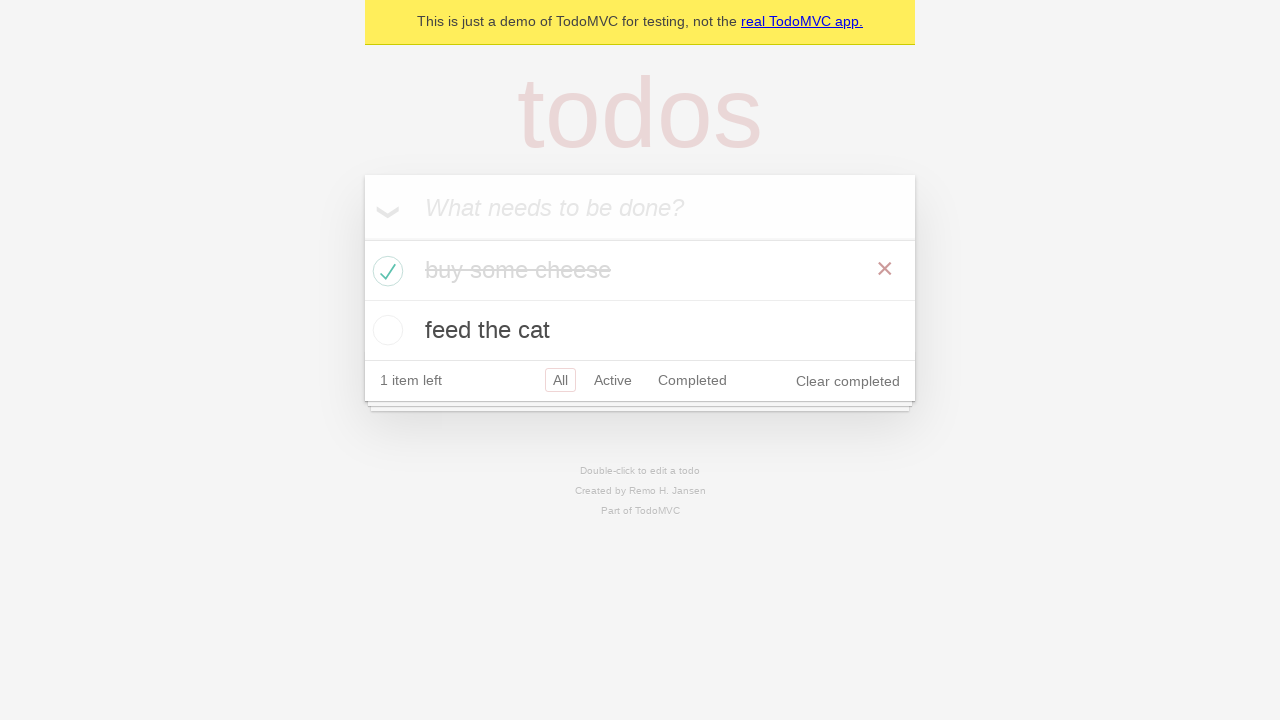

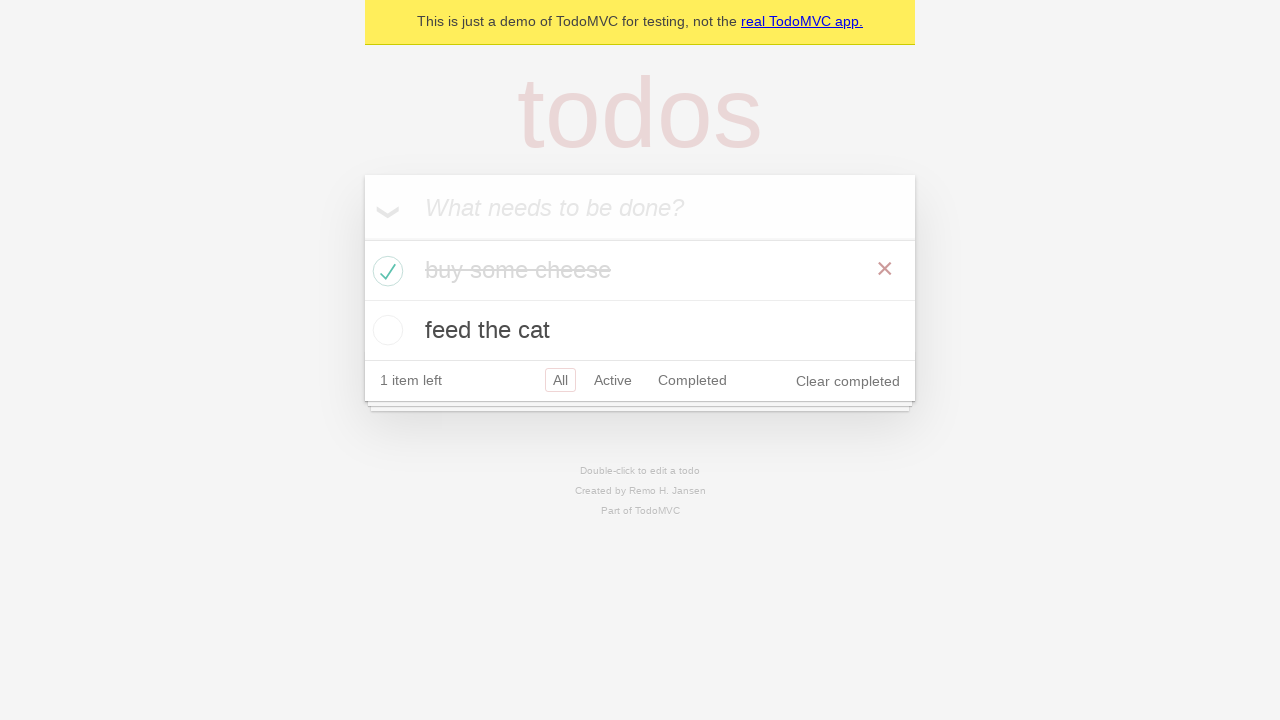